Loads the metro page and waits to verify no JavaScript errors occur during initial page load

Starting URL: https://rl337.org/metro/

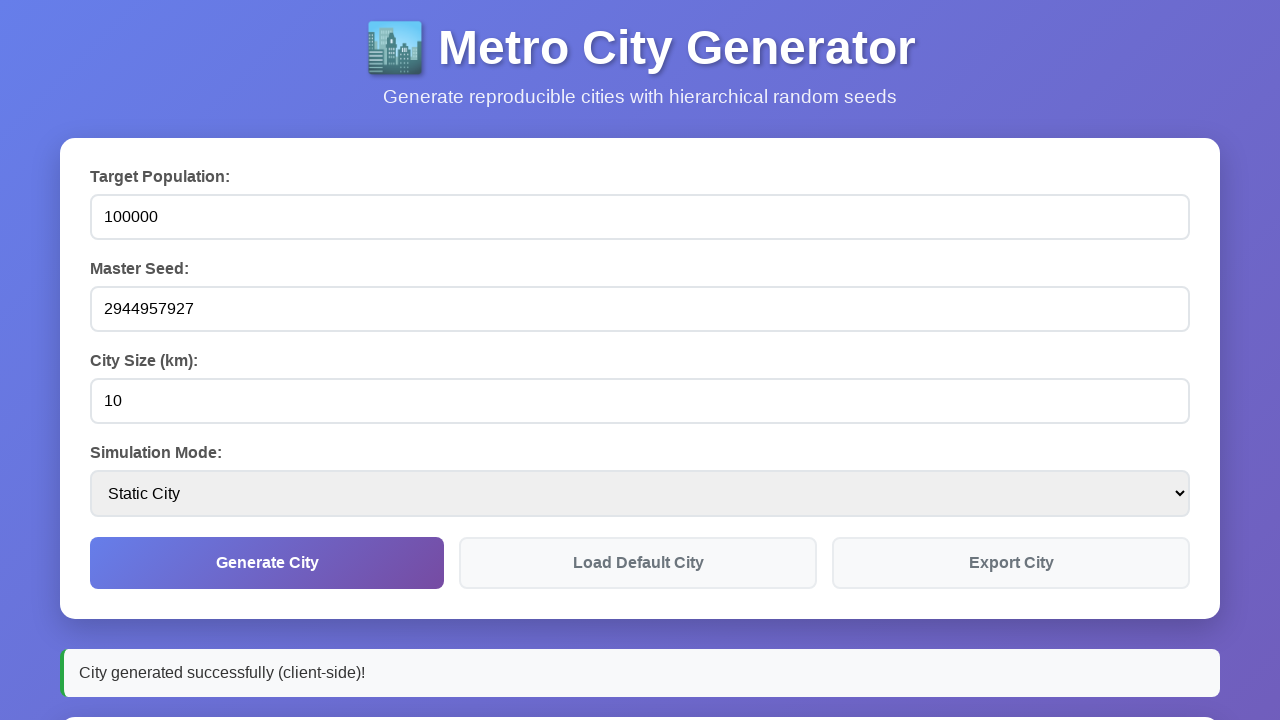

Waited for network to reach idle state after page load
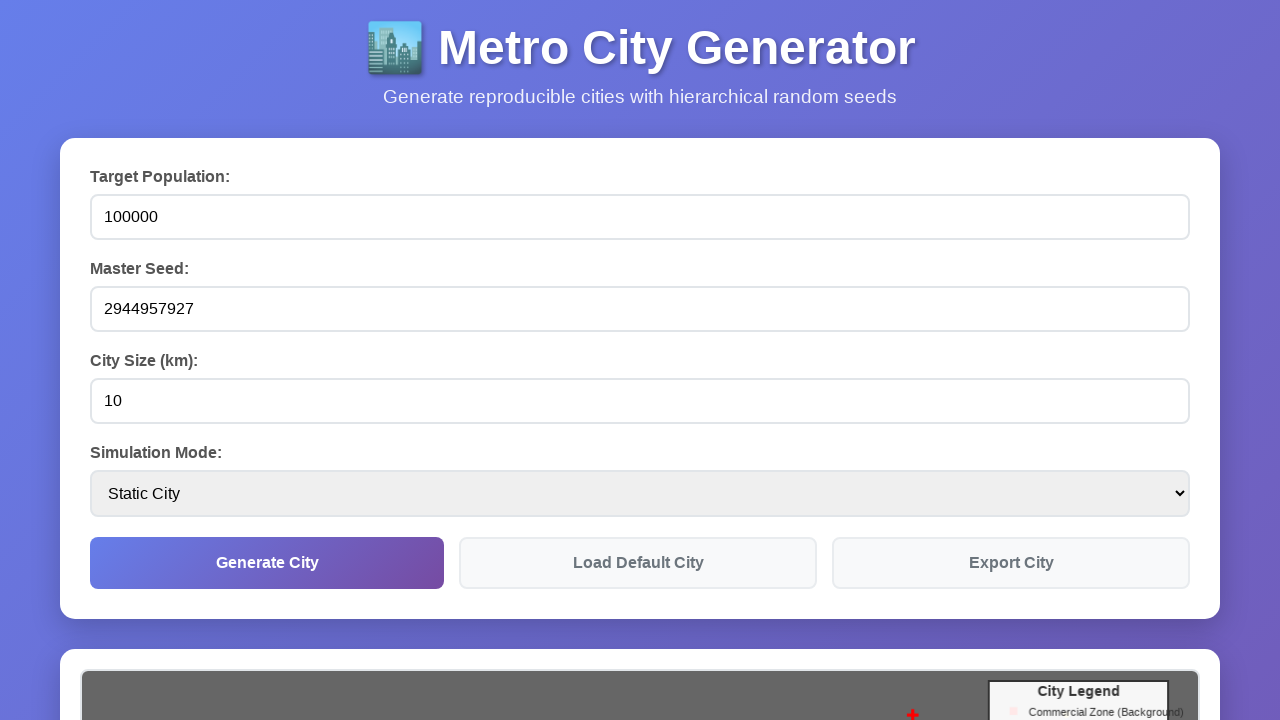

Waited 3 seconds for delayed scripts to execute
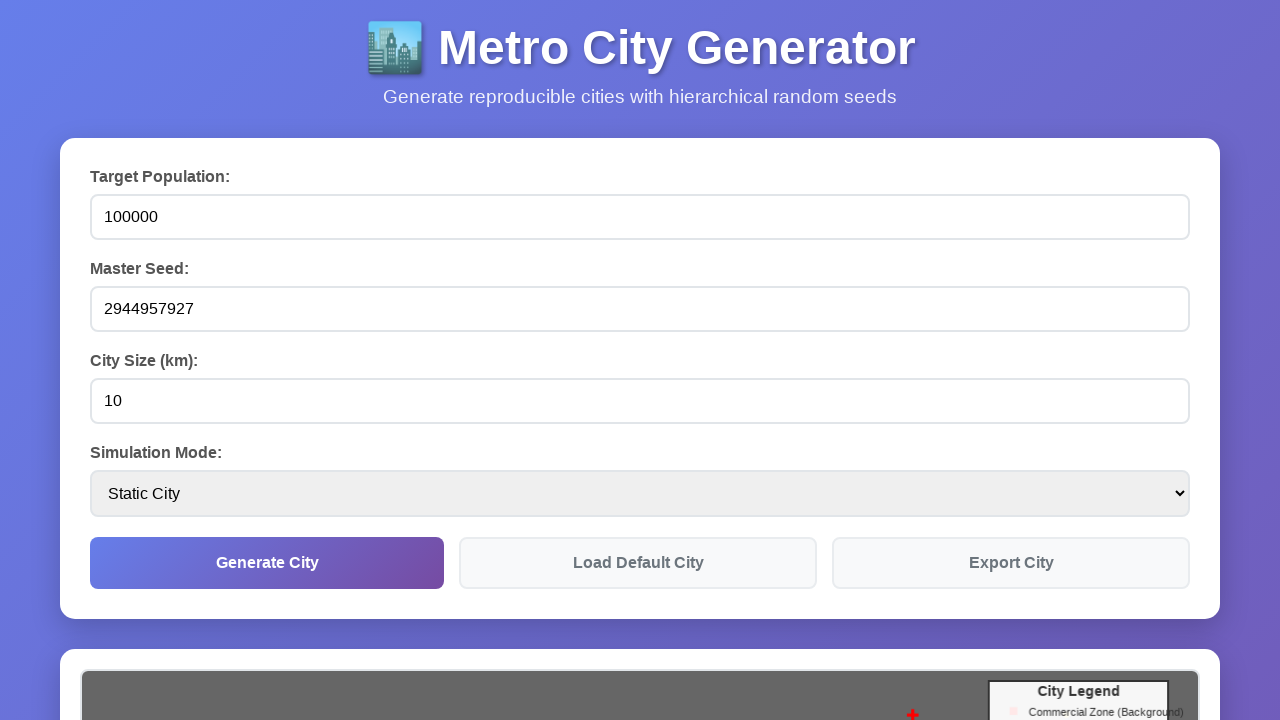

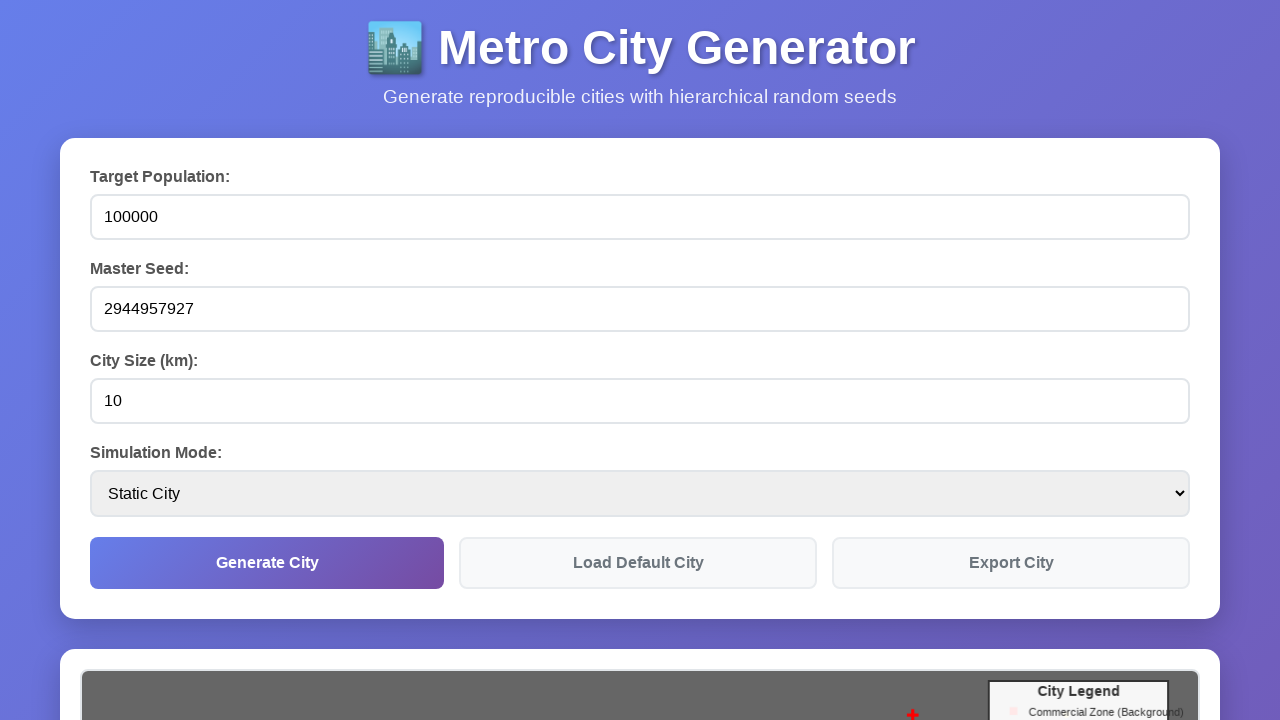